Tests radio button selection by finding age group radio buttons and selecting the "15 - 50" option

Starting URL: https://syntaxprojects.com/basic-radiobutton-demo.php

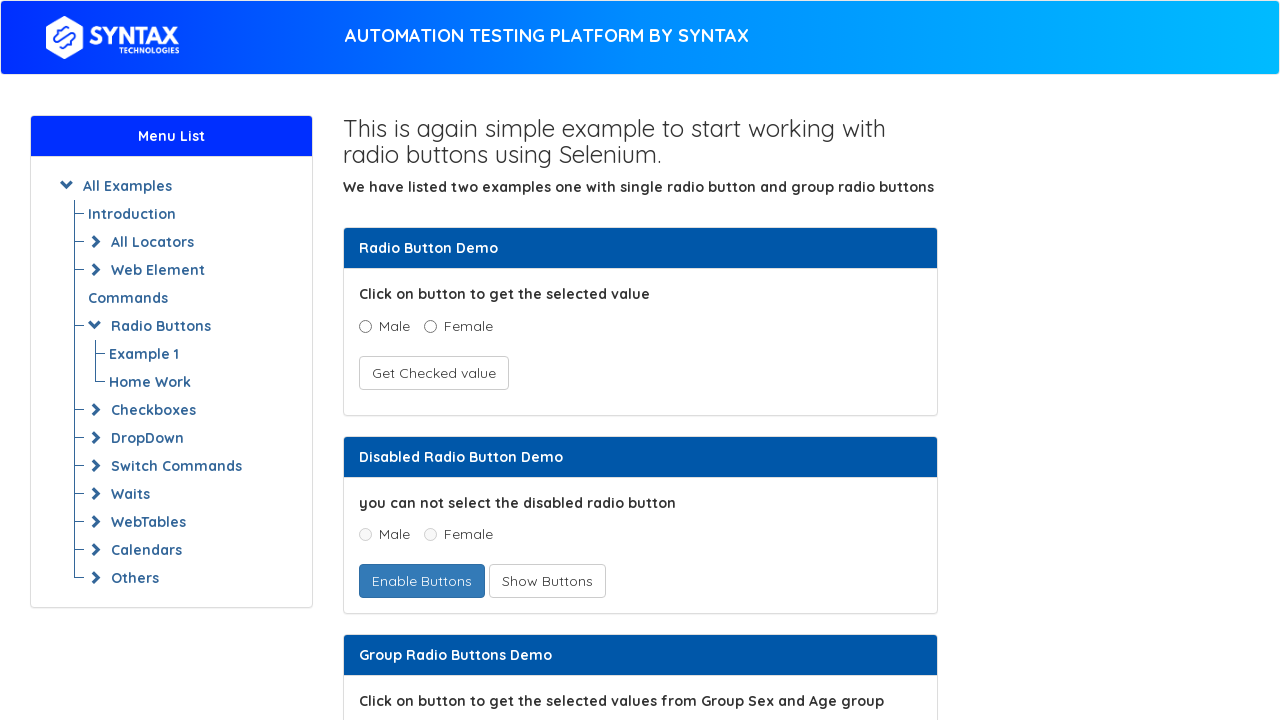

Located all radio buttons with name 'ageGroup'
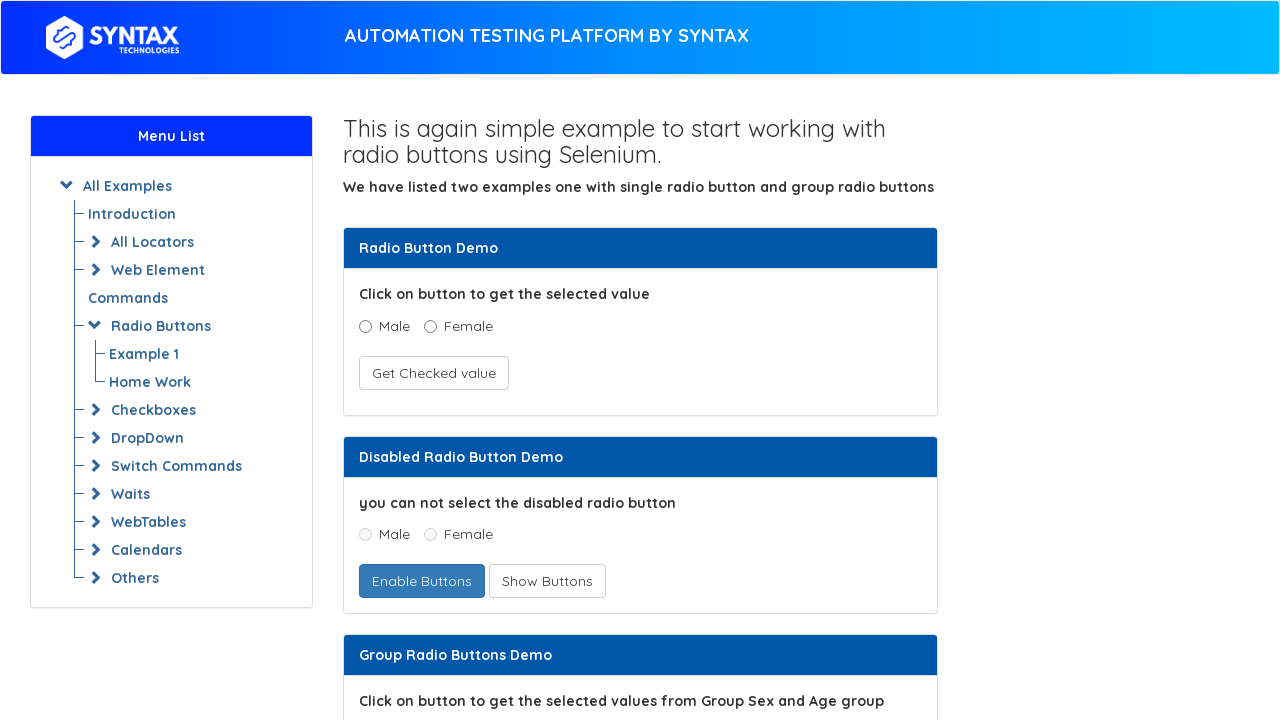

Selected '15 - 50' age group radio button at (516, 360) on input[name='ageGroup'] >> nth=2
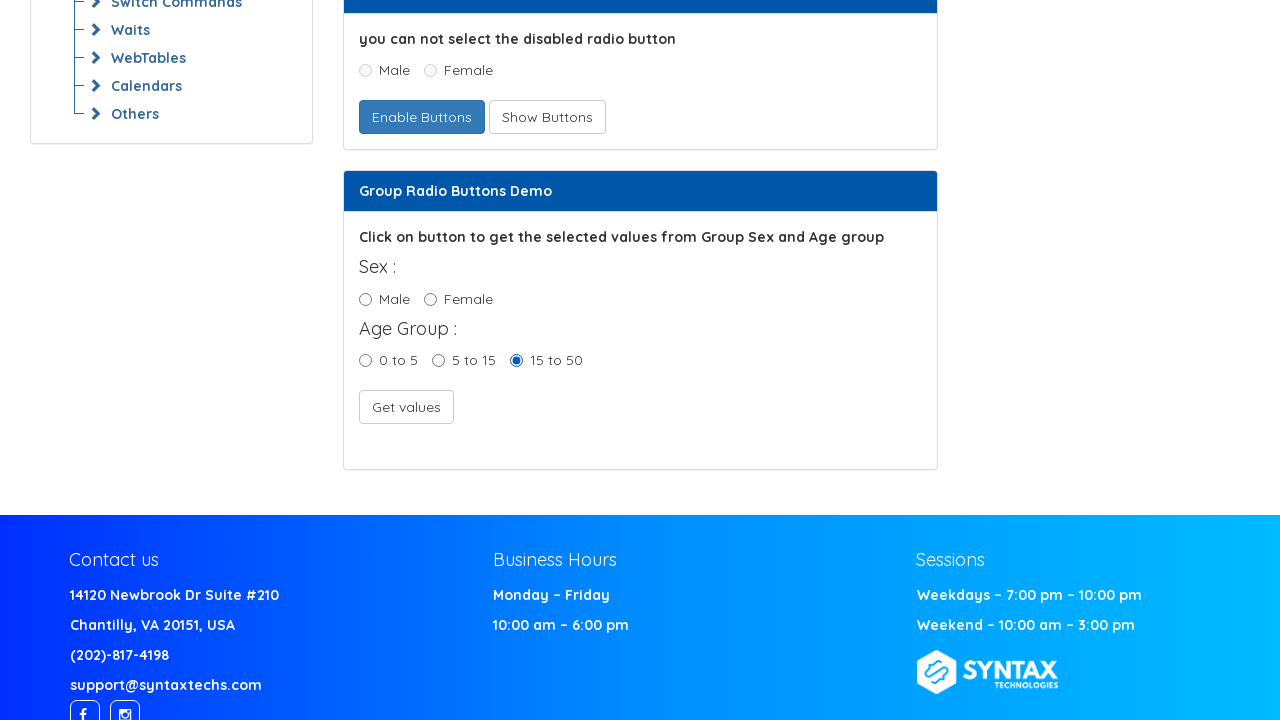

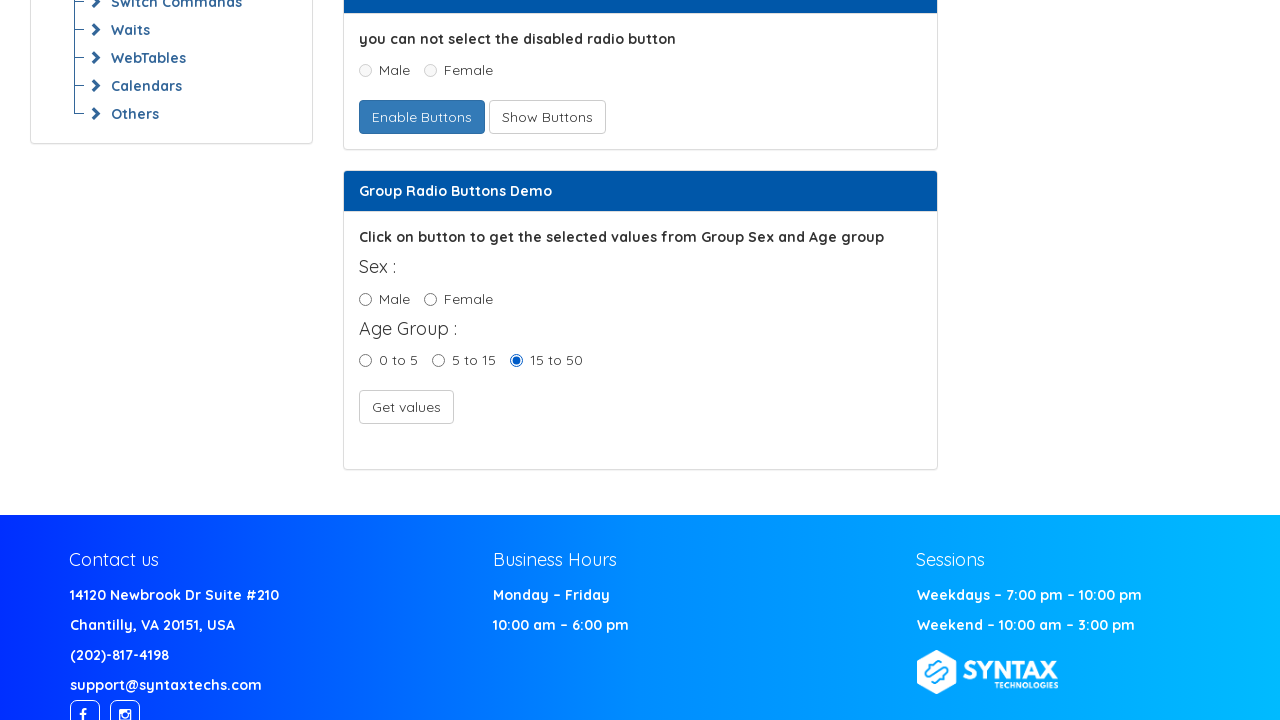